Navigates to the Automation Testing UK website and maximizes the browser window to verify the page loads correctly.

Starting URL: https://www.automationtesting.co.uk/

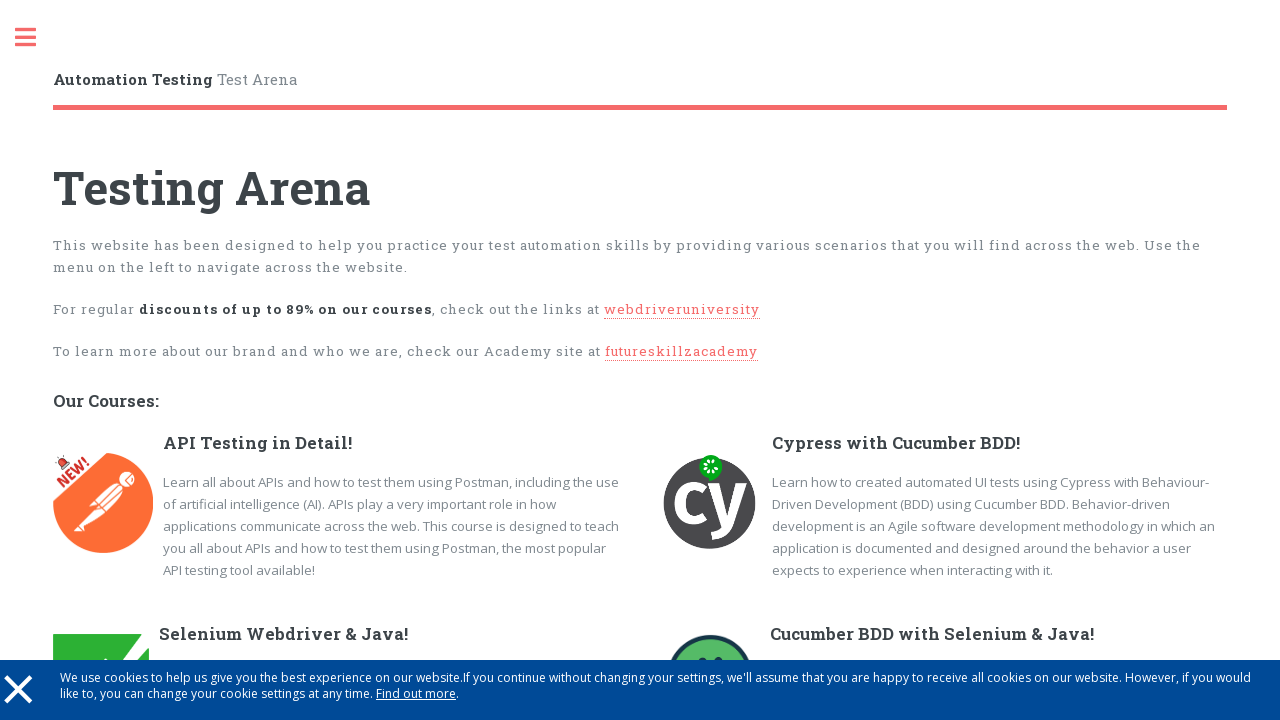

Set viewport size to 1920x1080 to maximize browser window
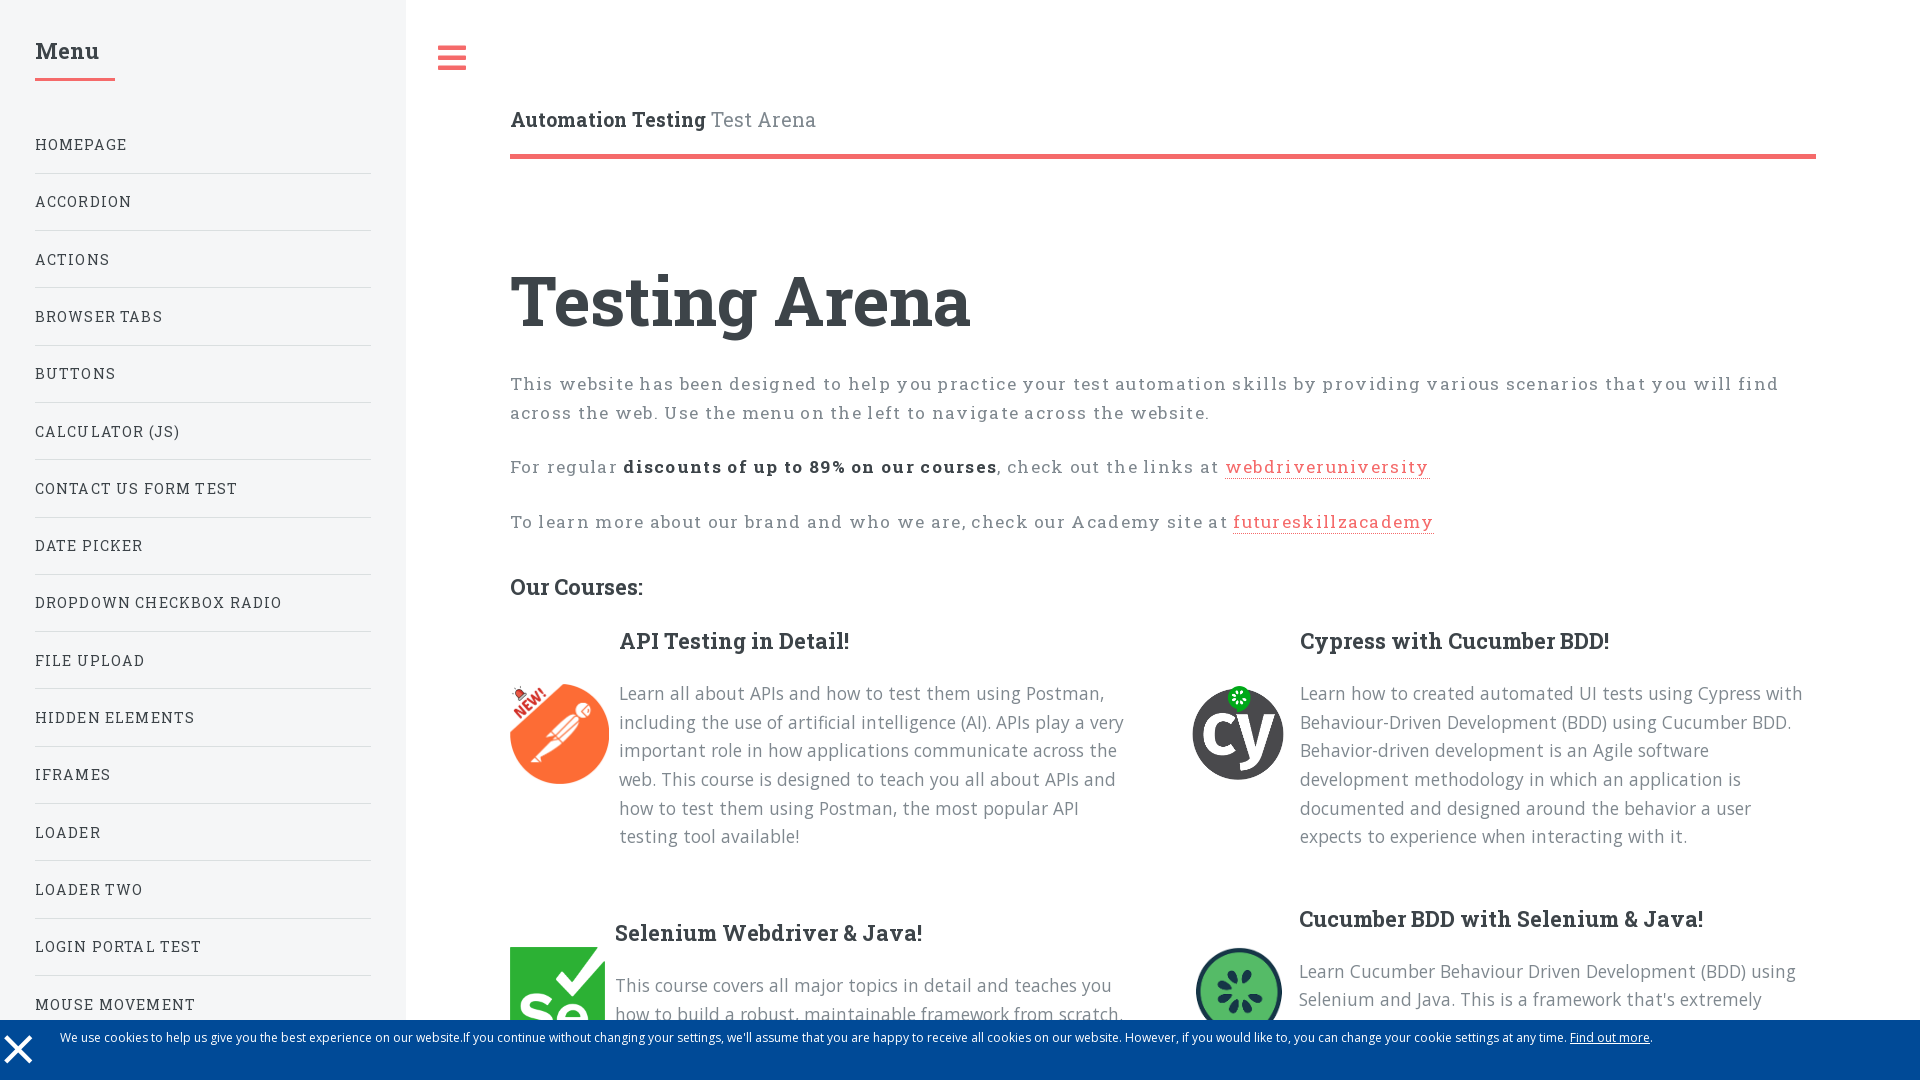

Page fully loaded - networkidle state reached
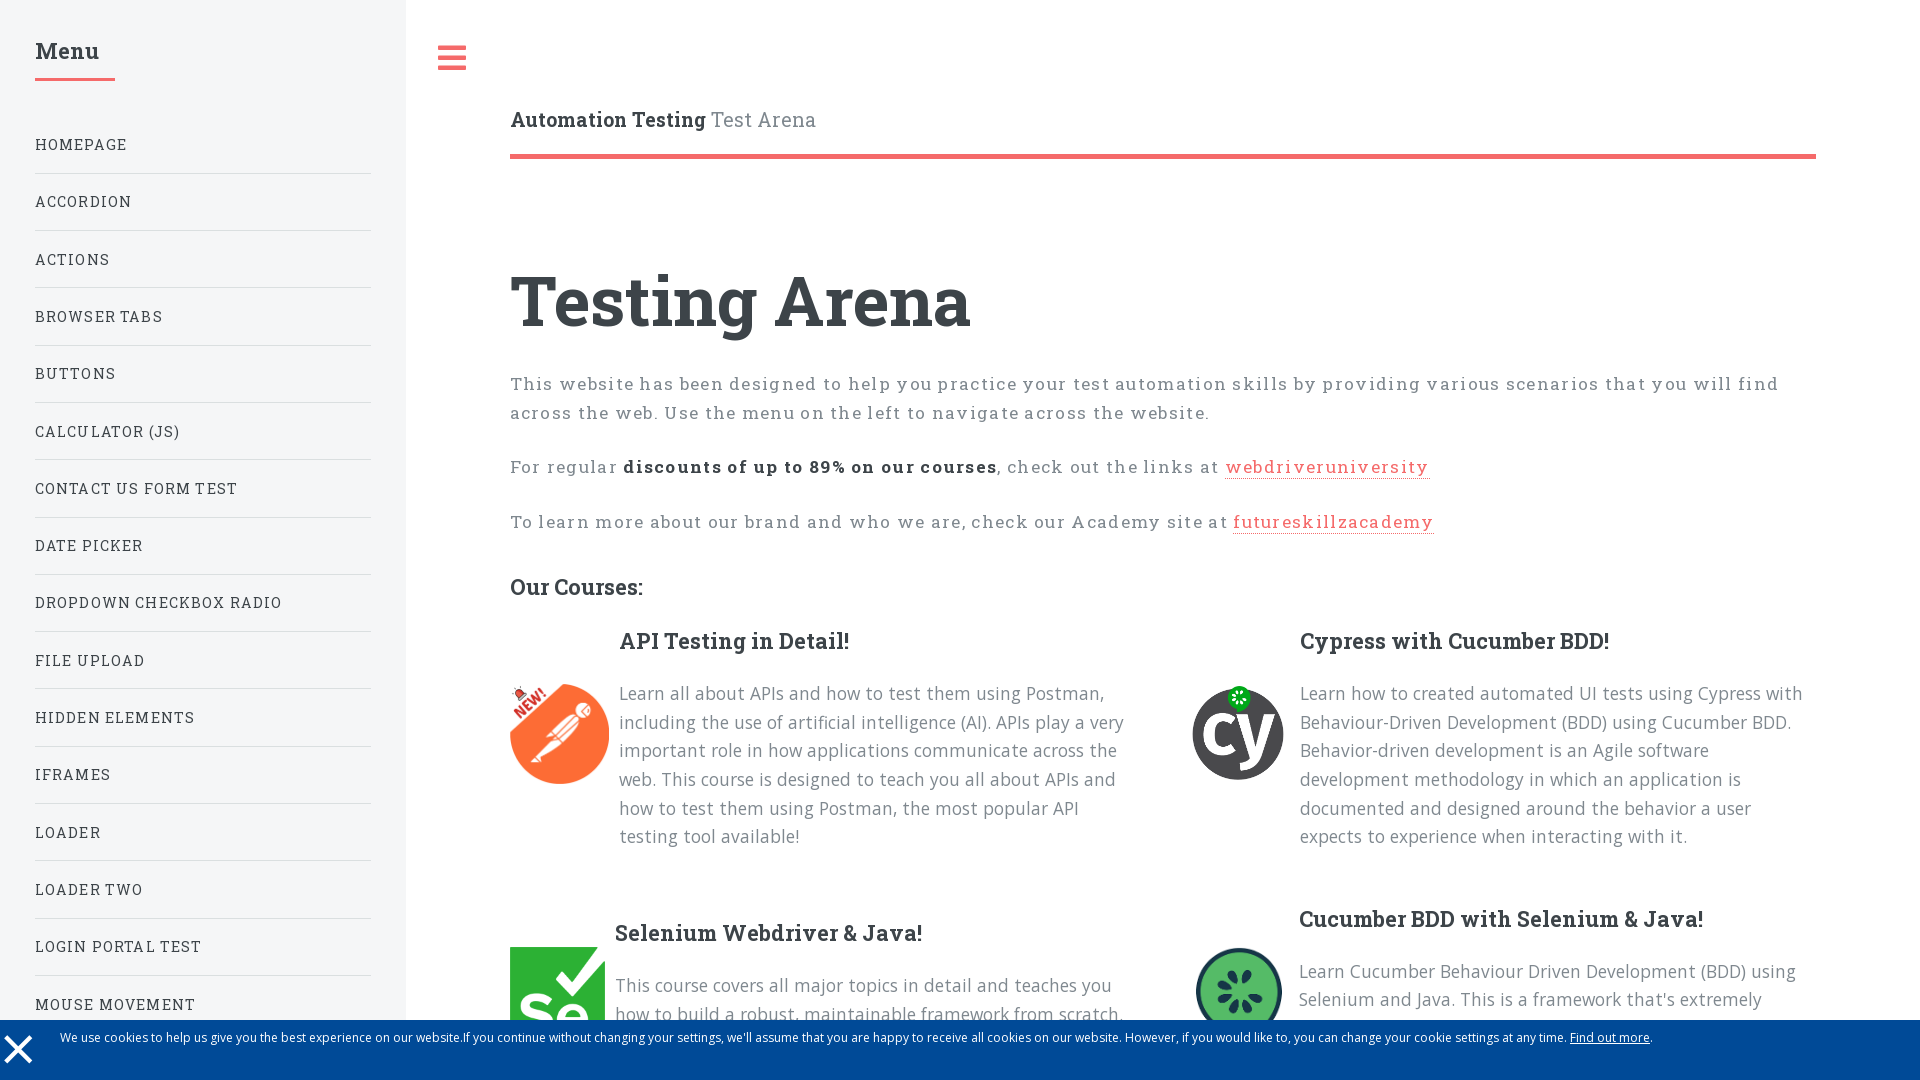

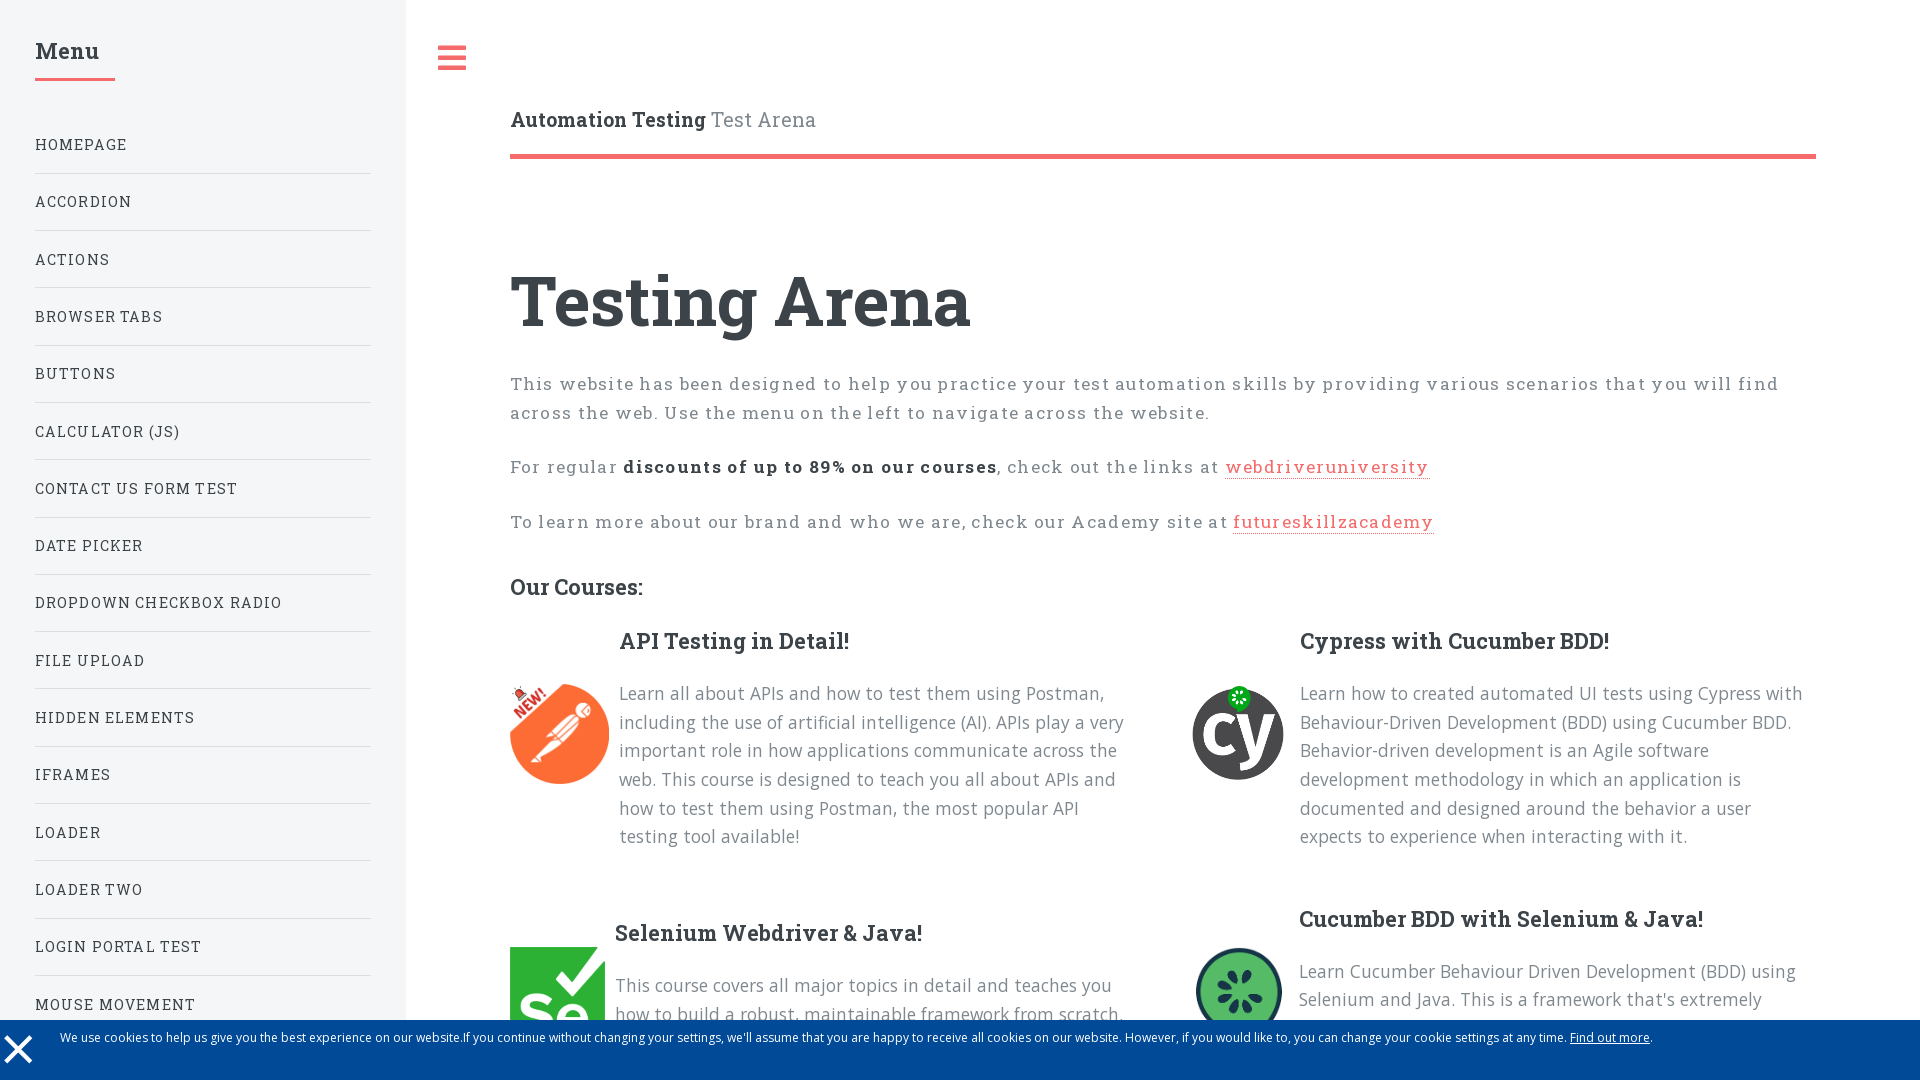